Navigates to the SauceDemo website and maximizes the browser window. This is a basic WebDriver methods demonstration.

Starting URL: https://www.saucedemo.com/v1/

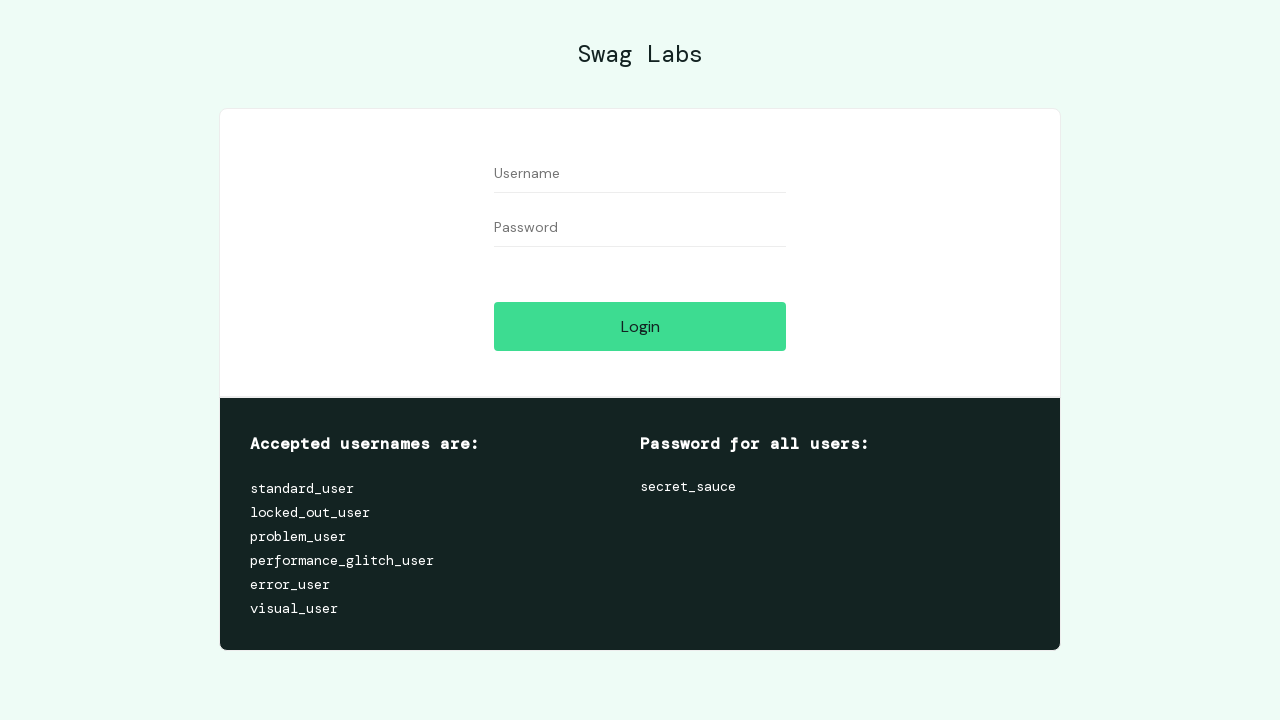

Set viewport size to 1920x1080 to maximize browser window
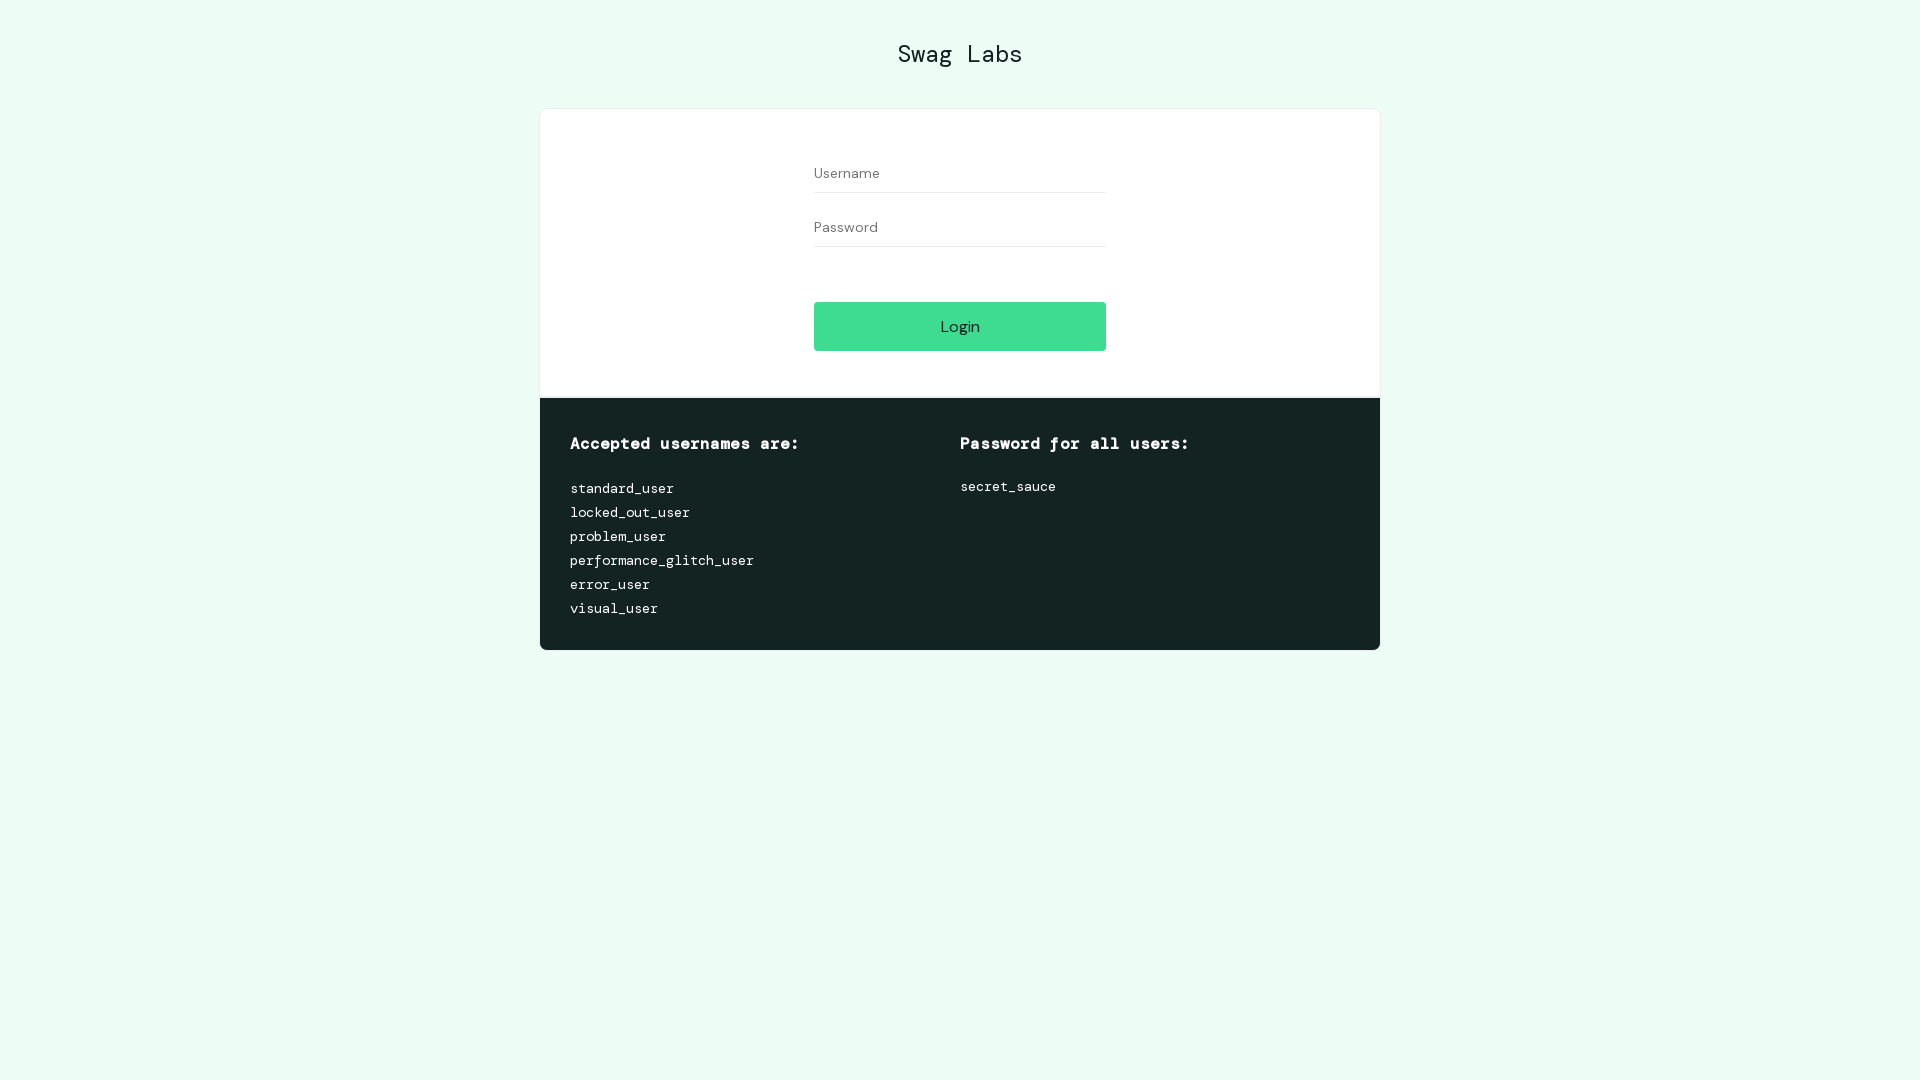

Waited for page DOM to be fully loaded
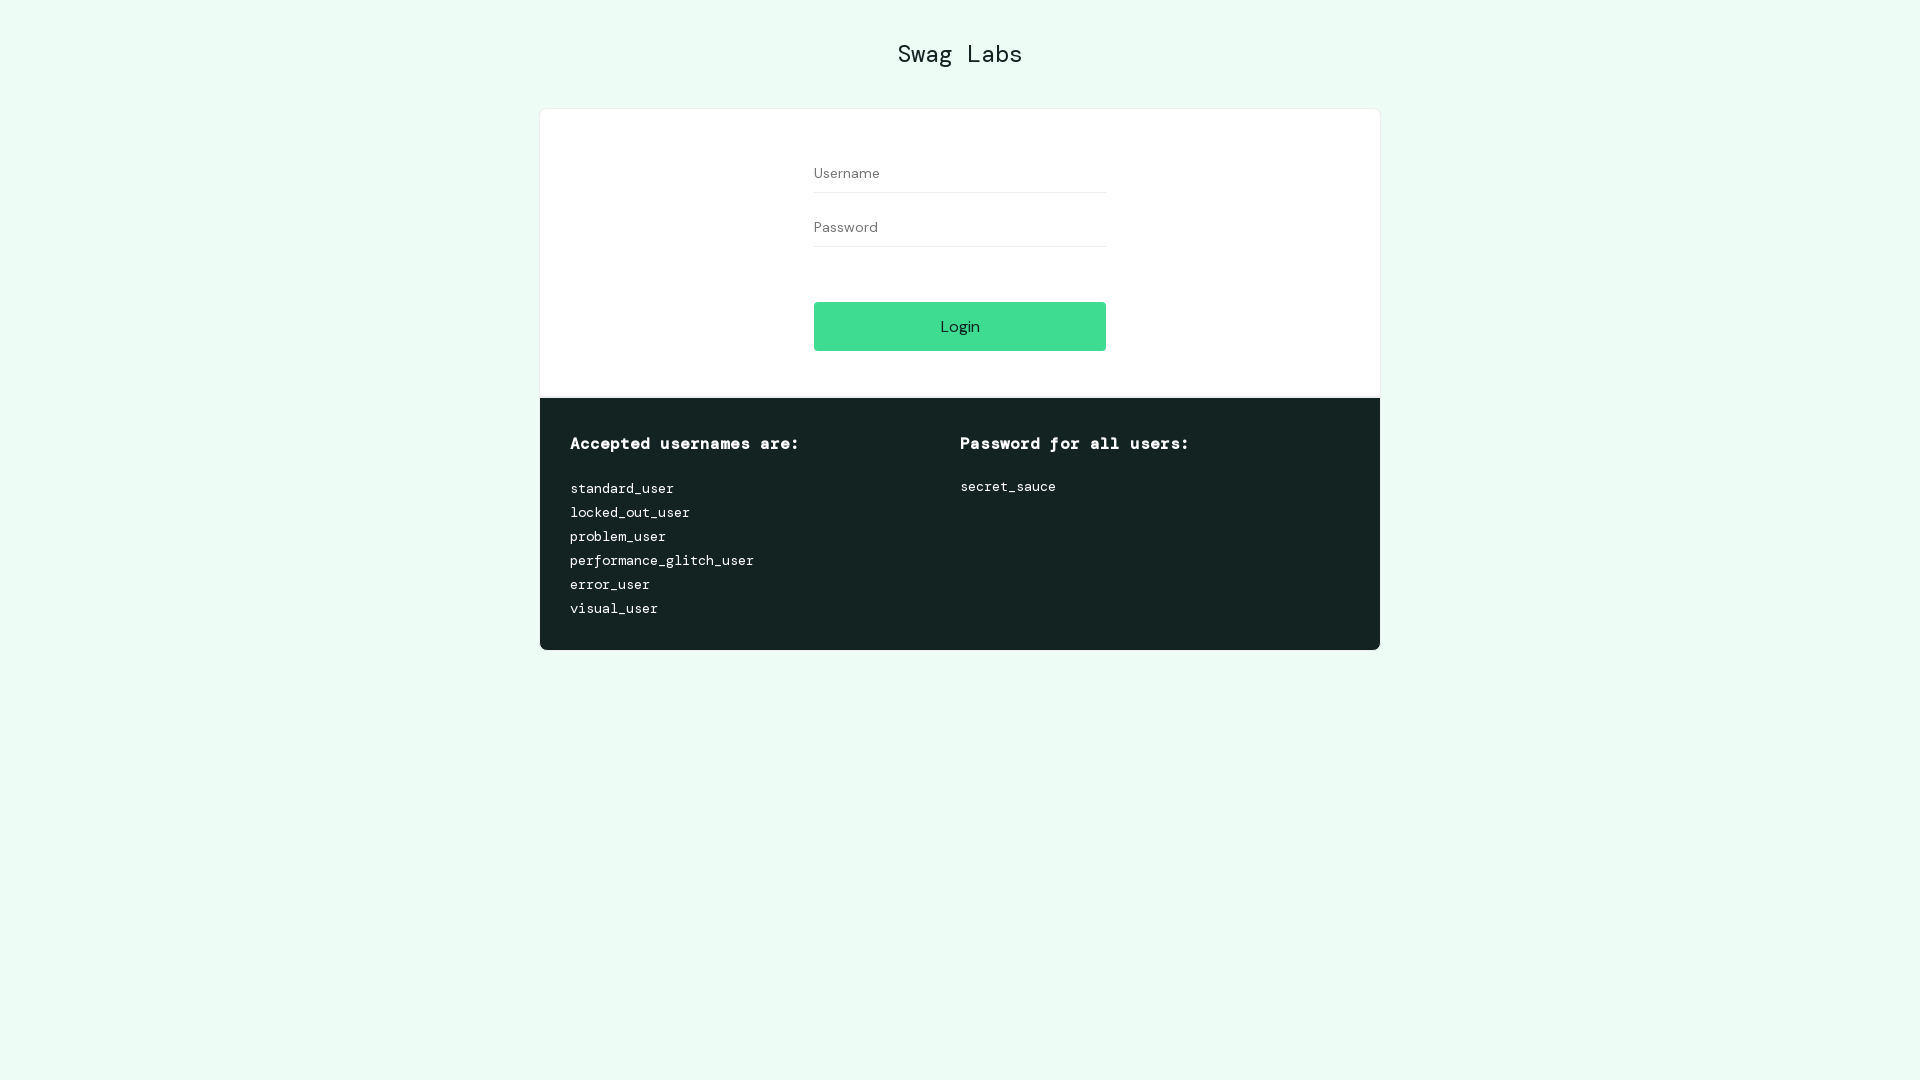

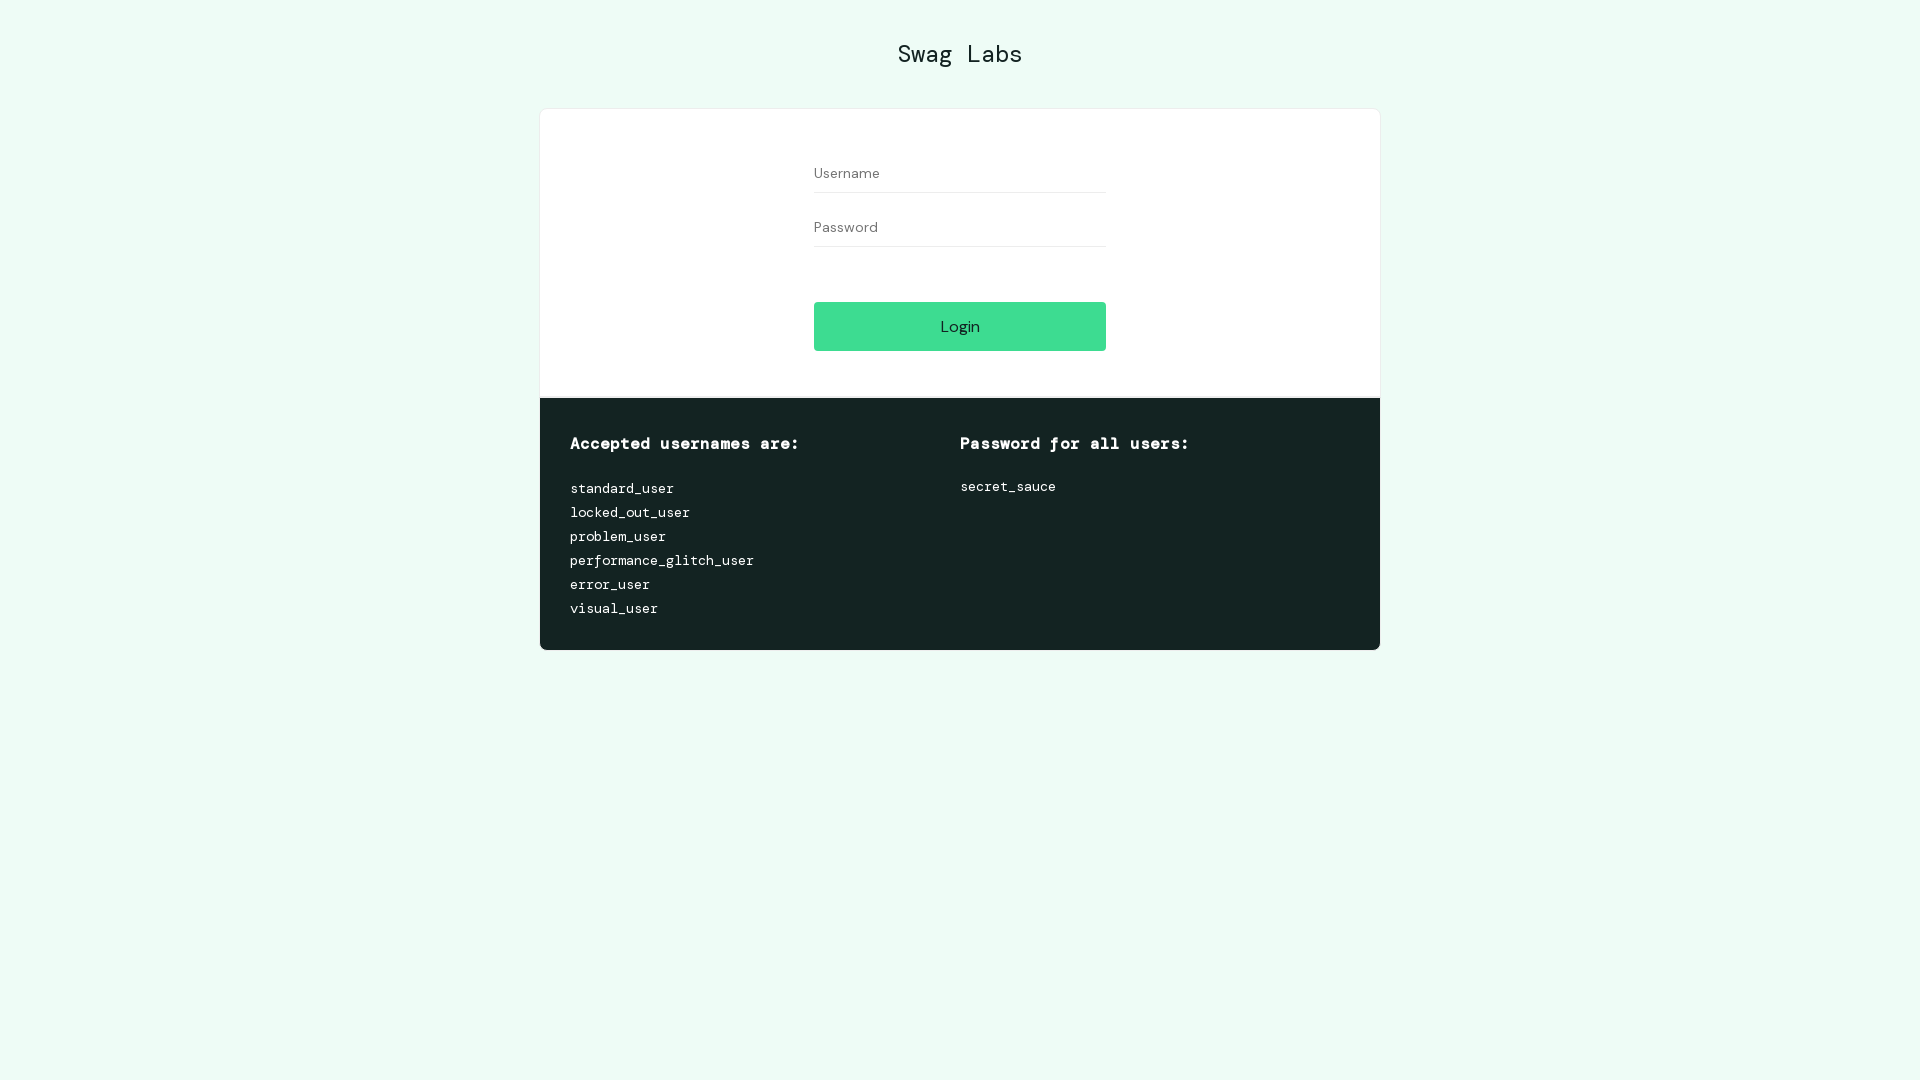